Navigates to the OrangeHRM website and retrieves the page title

Starting URL: http://alchemy.hguy.co/orangehrm

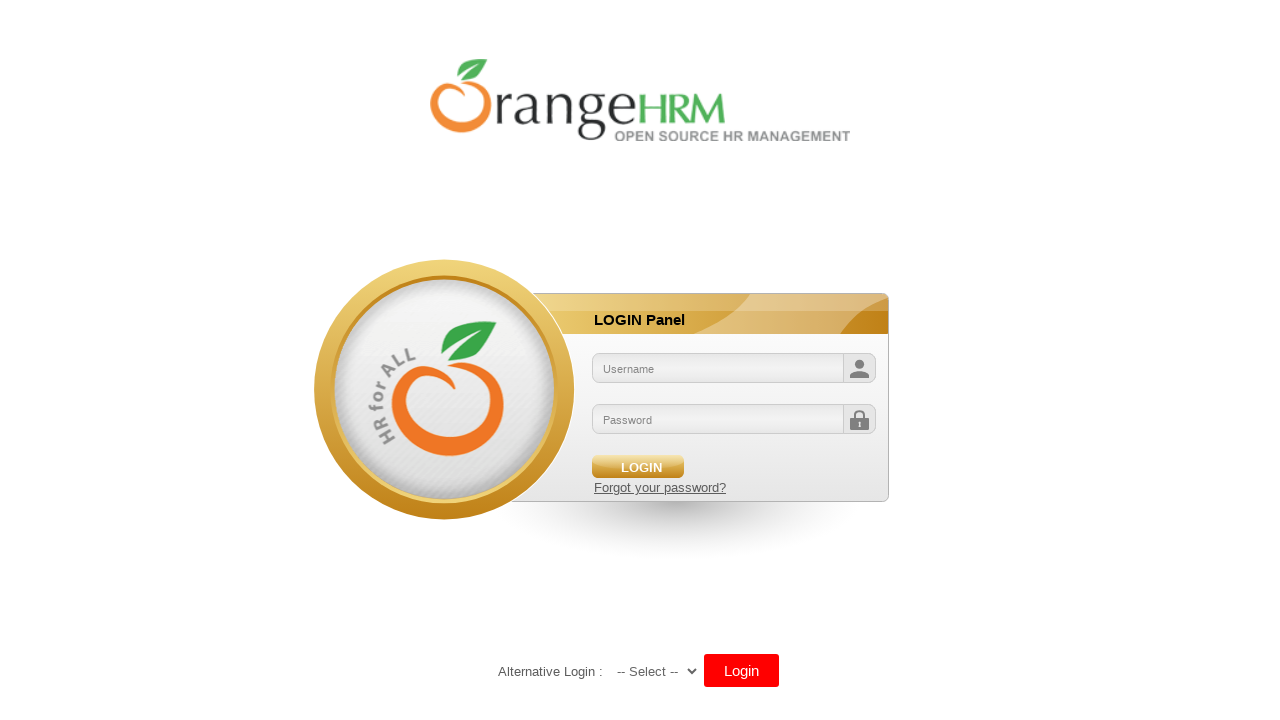

Waited for page DOM content to load
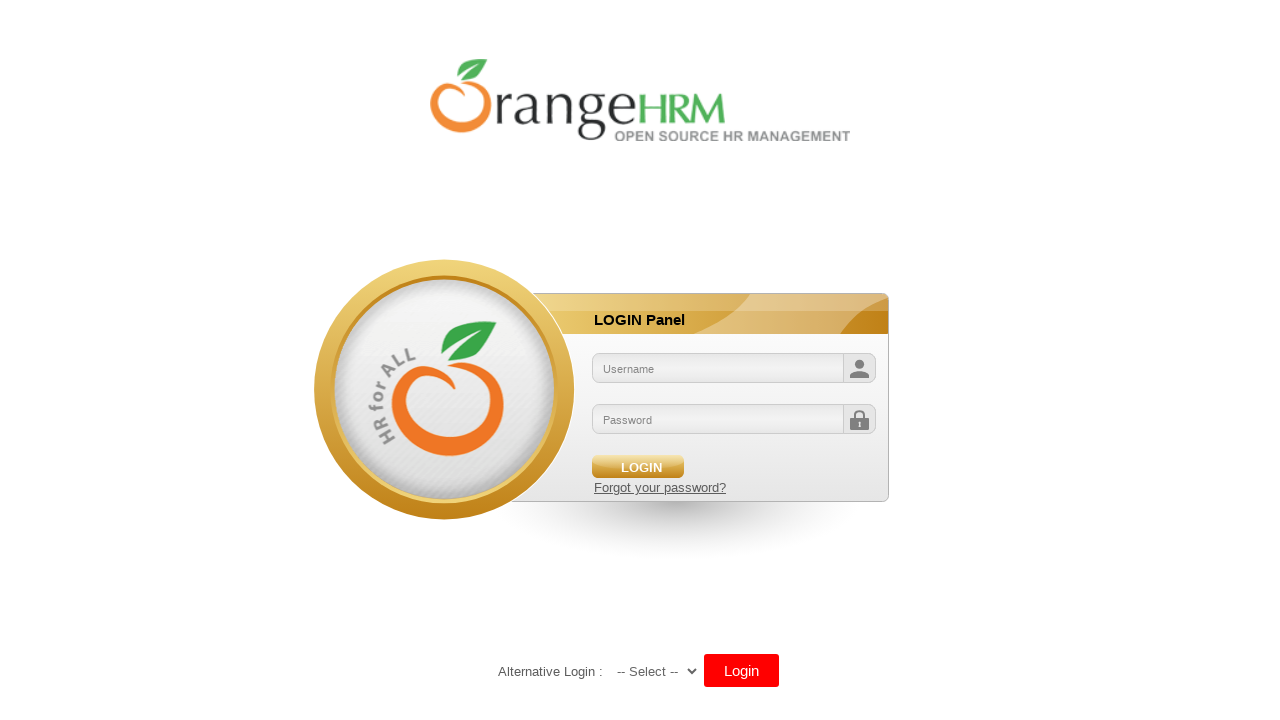

Verified page title exists: 'OrangeHRM'
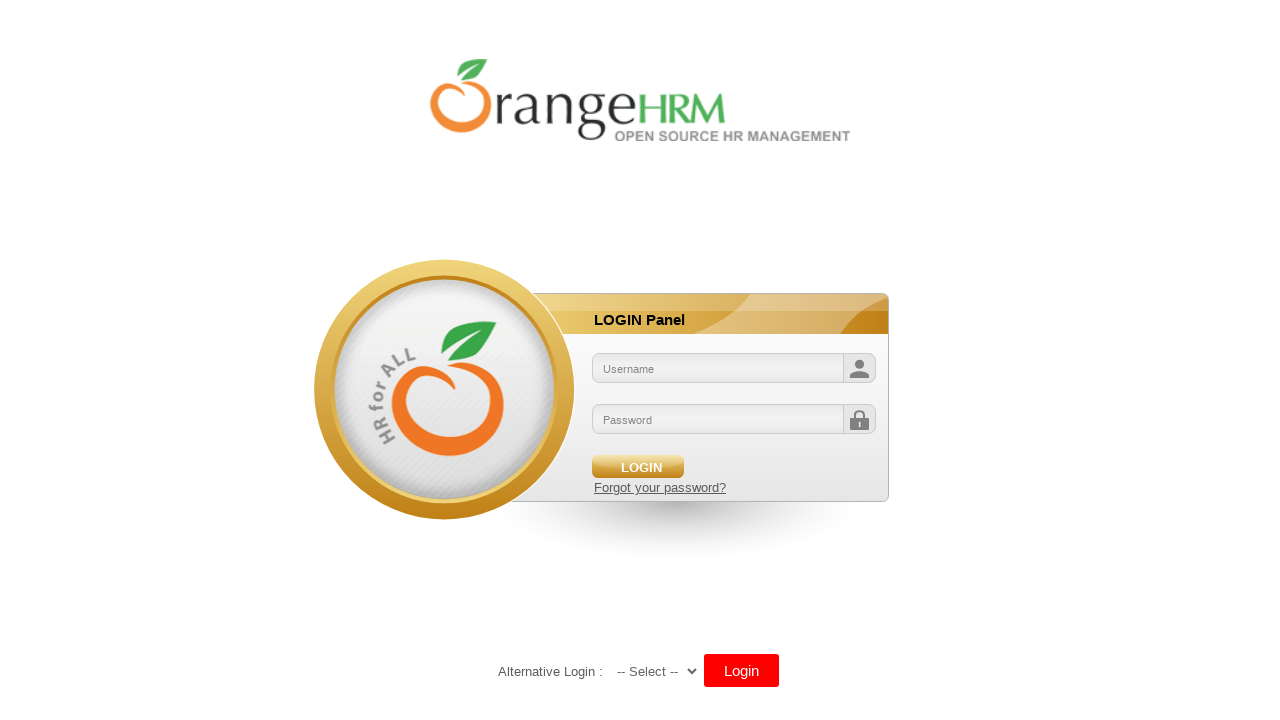

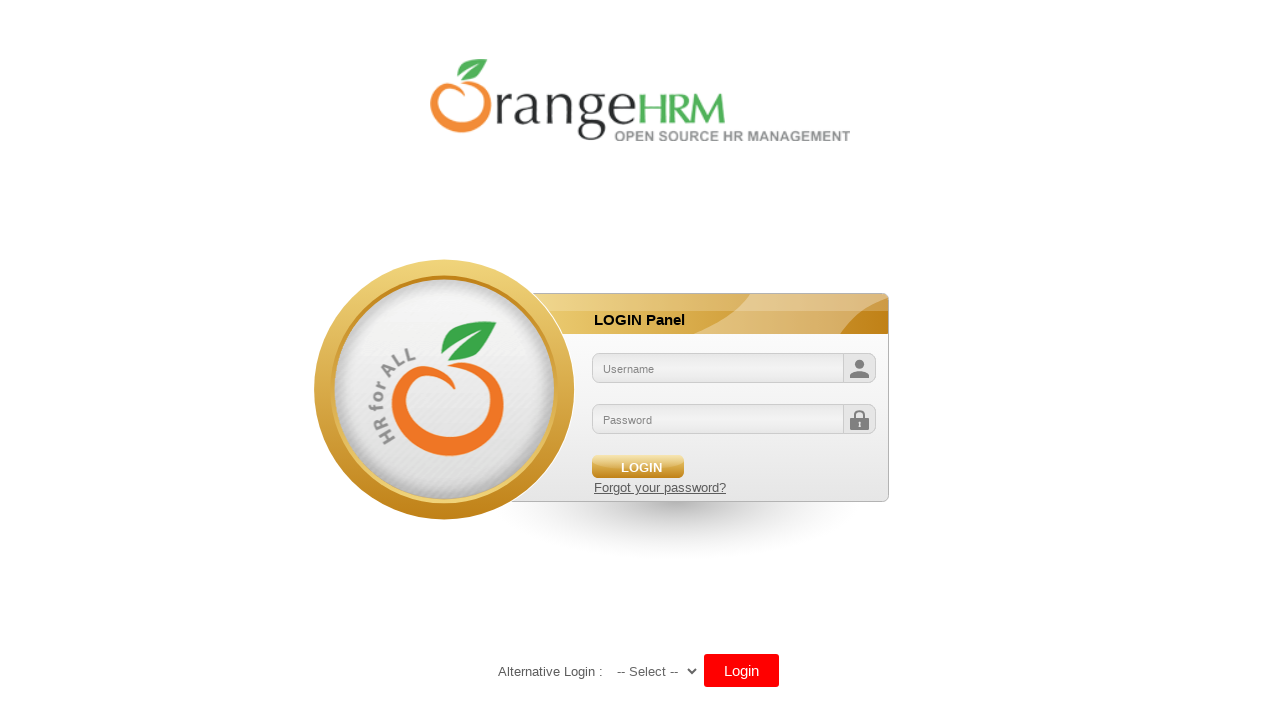